Tests that a todo item is removed when edited with an empty string

Starting URL: https://demo.playwright.dev/todomvc

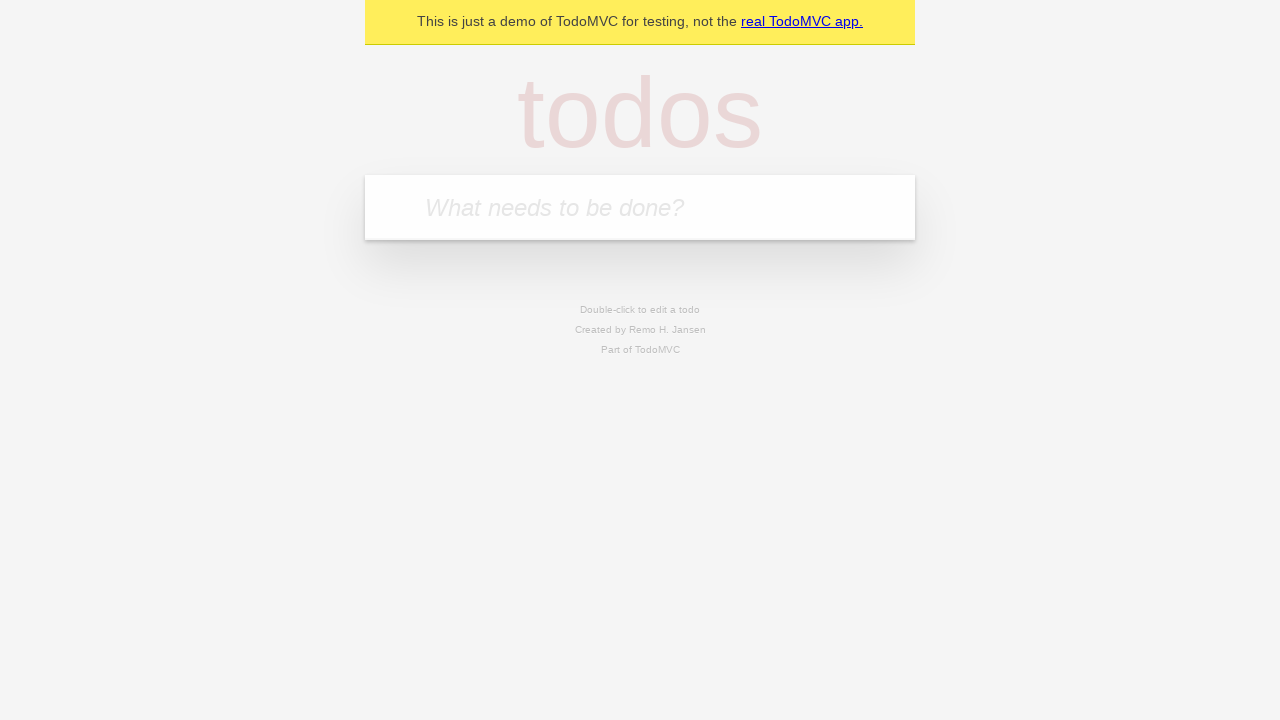

Filled first todo input with 'buy some cheese' on internal:attr=[placeholder="What needs to be done?"i]
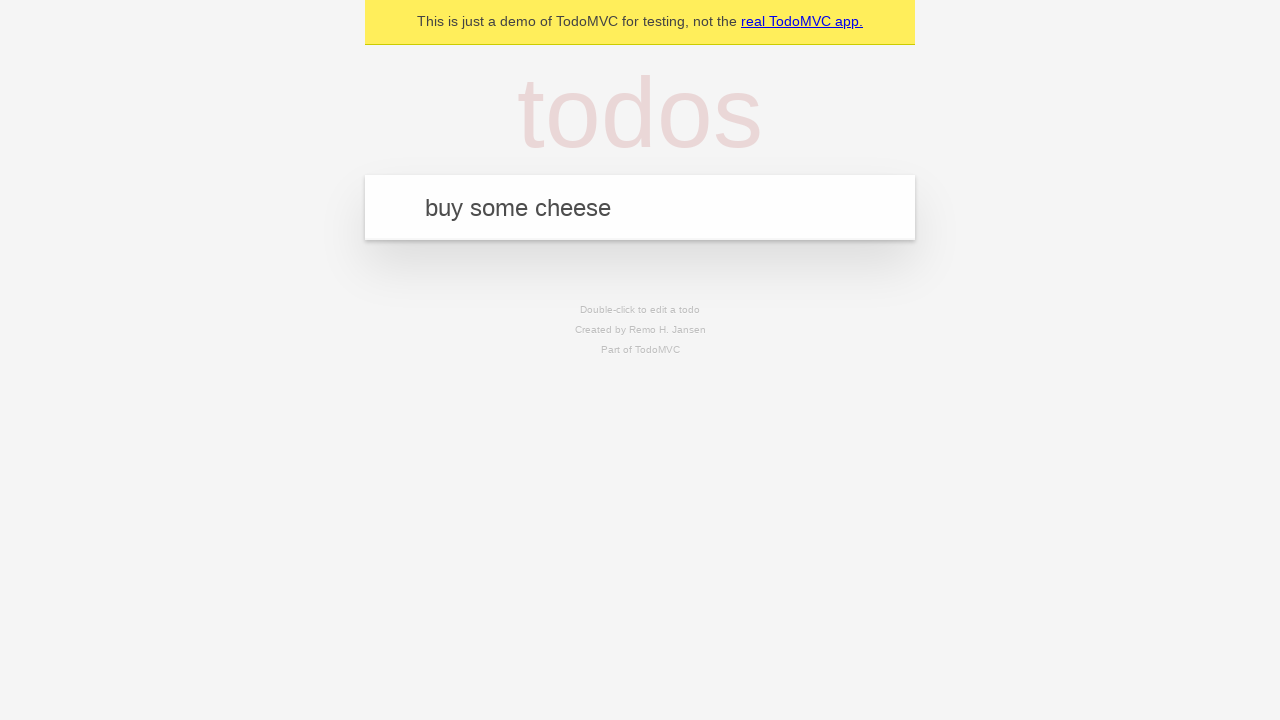

Pressed Enter to create first todo item on internal:attr=[placeholder="What needs to be done?"i]
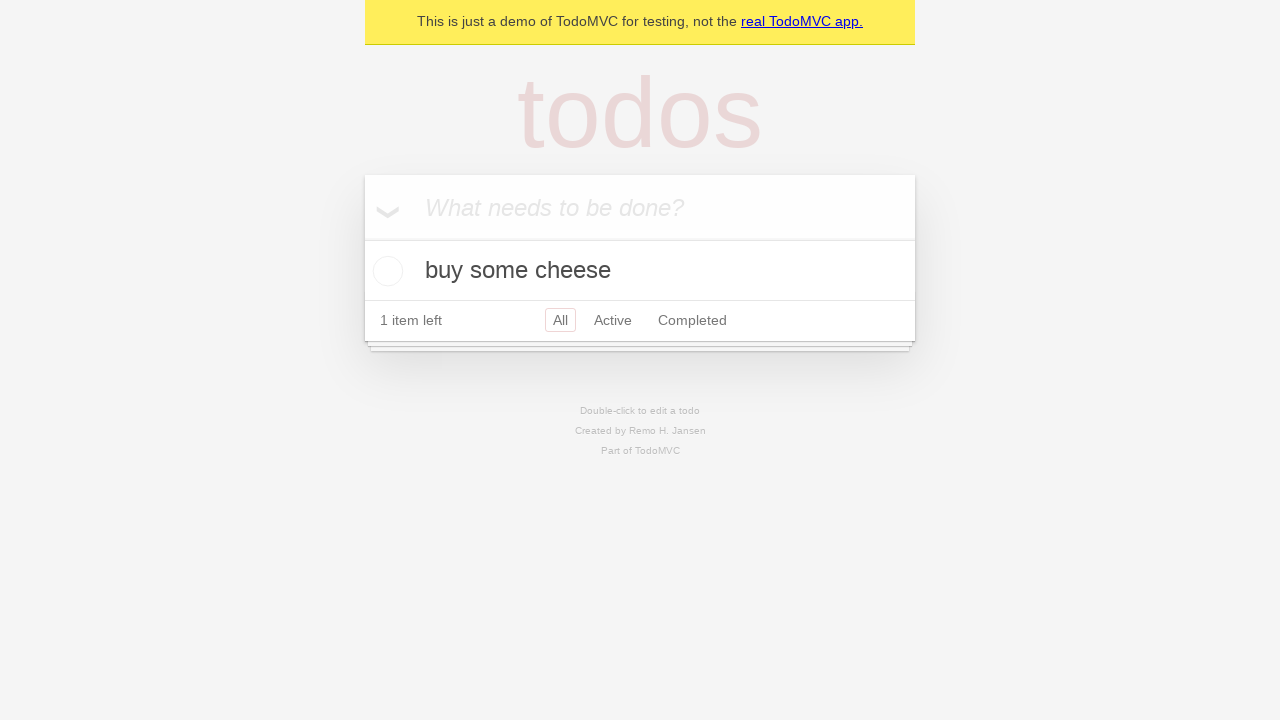

Filled second todo input with 'feed the cat' on internal:attr=[placeholder="What needs to be done?"i]
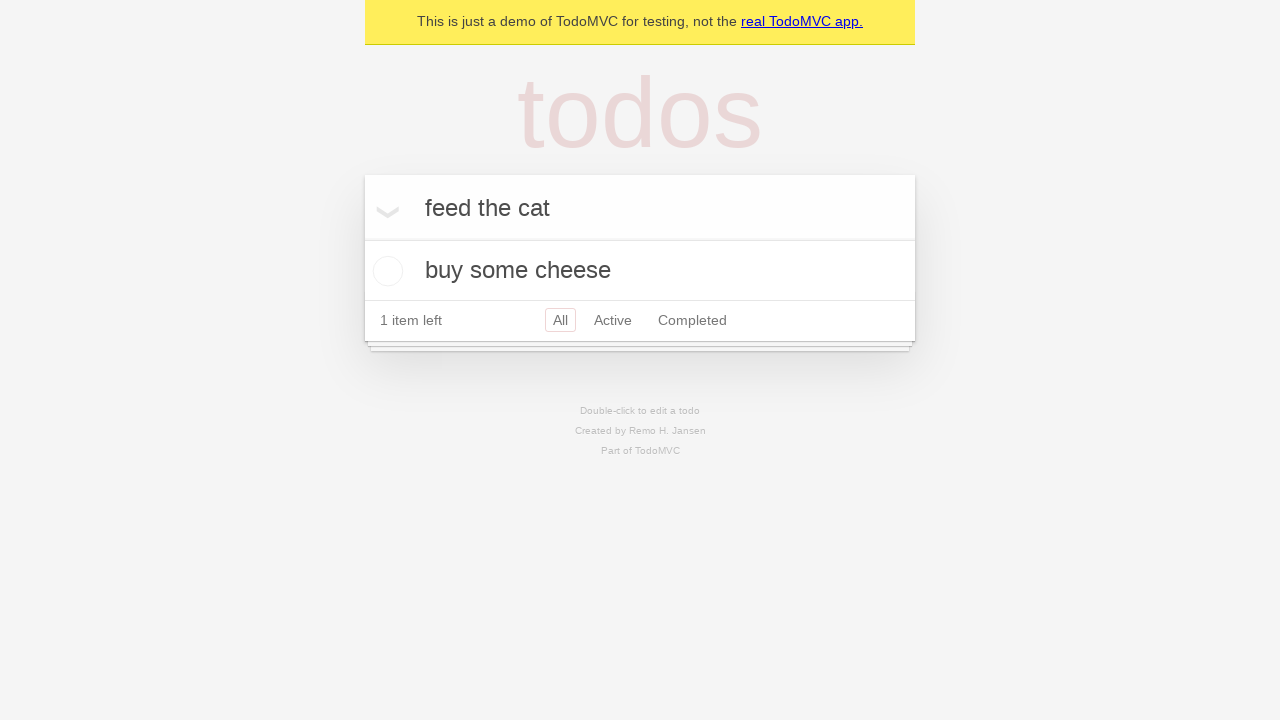

Pressed Enter to create second todo item on internal:attr=[placeholder="What needs to be done?"i]
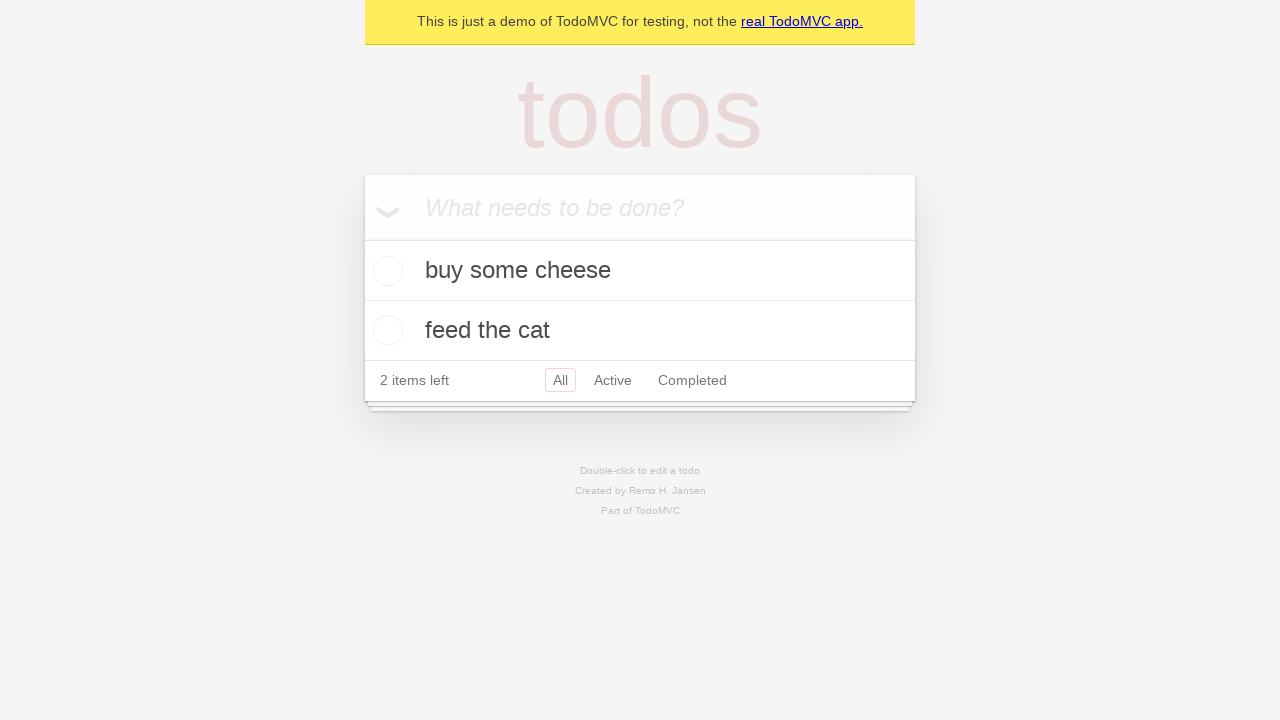

Filled third todo input with 'book a doctors appointment' on internal:attr=[placeholder="What needs to be done?"i]
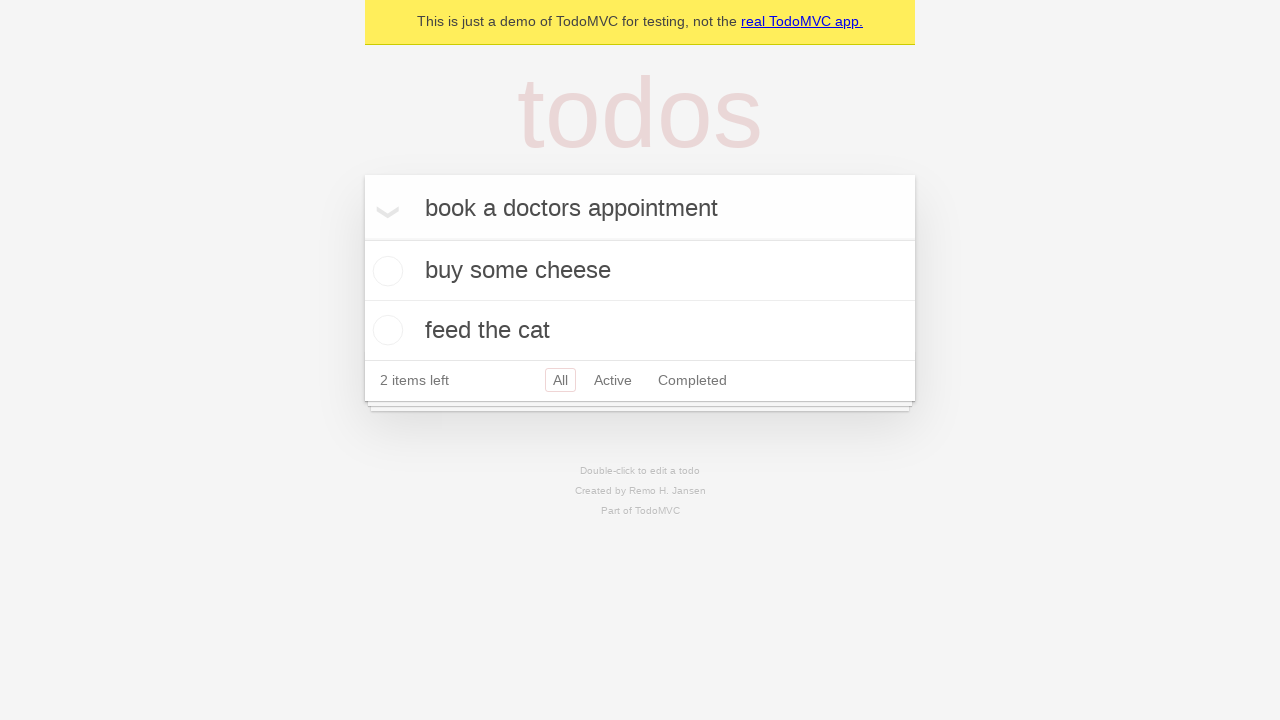

Pressed Enter to create third todo item on internal:attr=[placeholder="What needs to be done?"i]
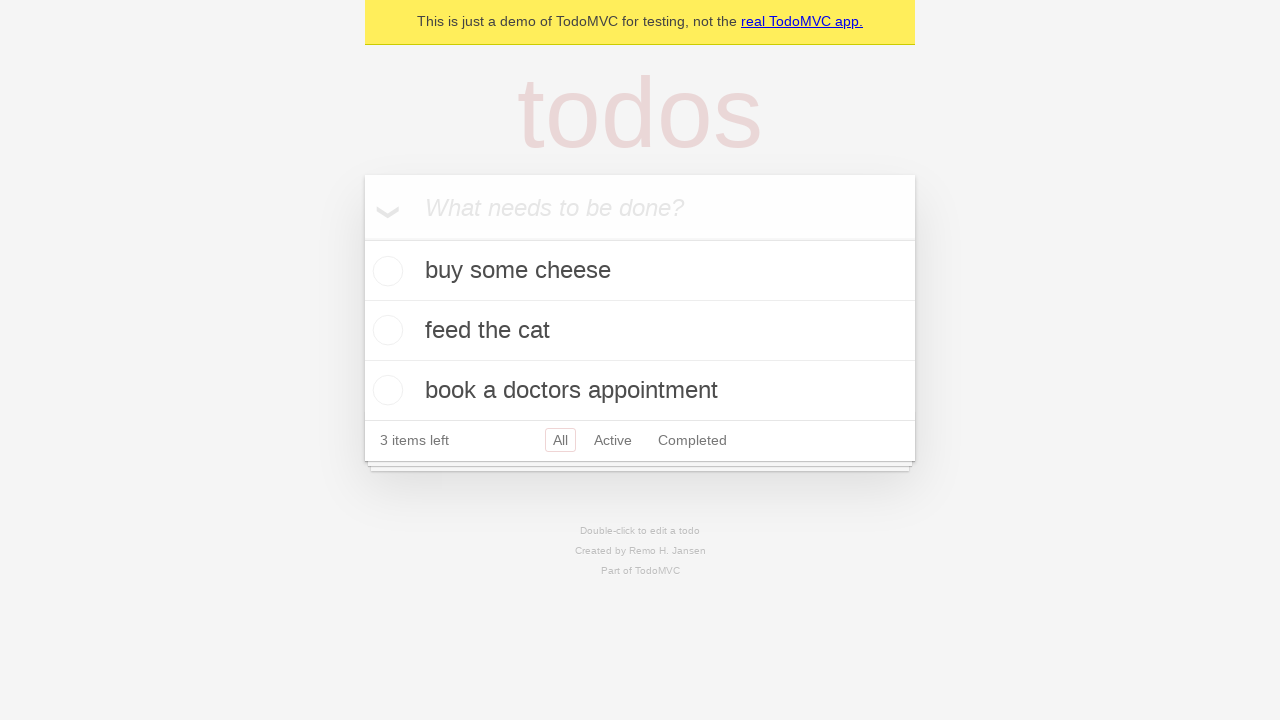

Double-clicked second todo item to enter edit mode at (640, 331) on internal:testid=[data-testid="todo-item"s] >> nth=1
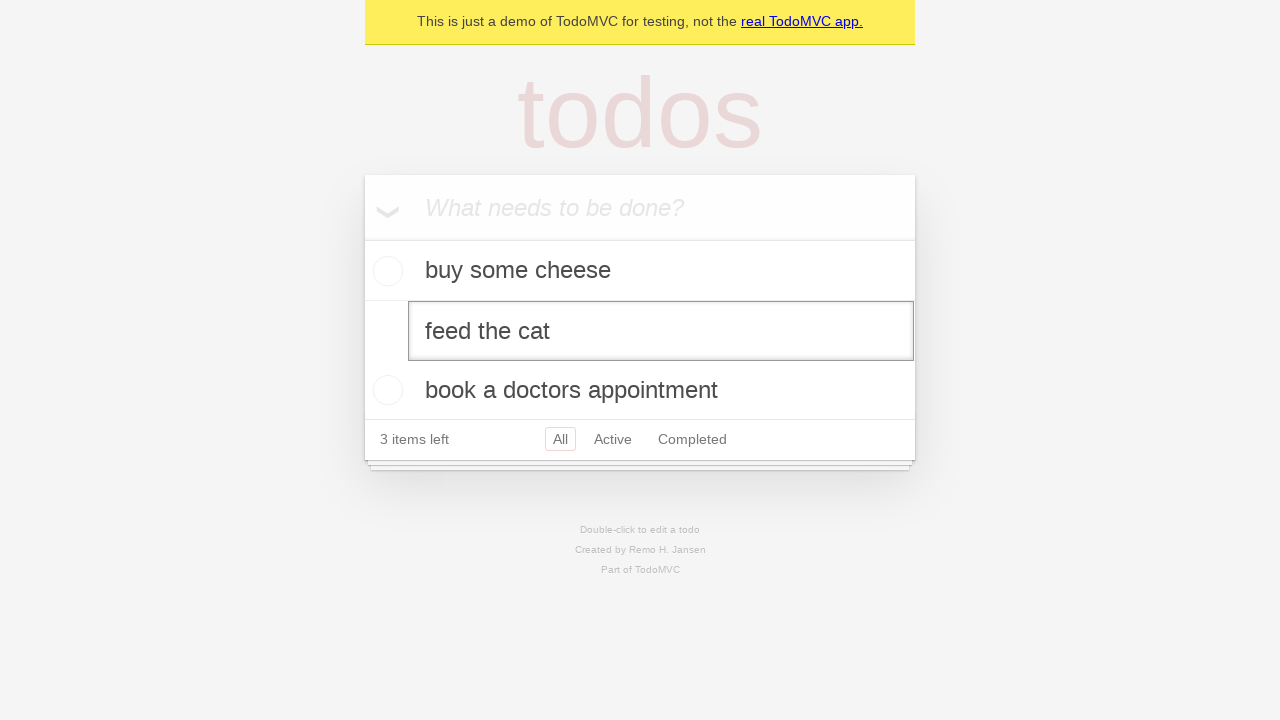

Cleared edit textbox by filling with empty string on internal:testid=[data-testid="todo-item"s] >> nth=1 >> internal:role=textbox[nam
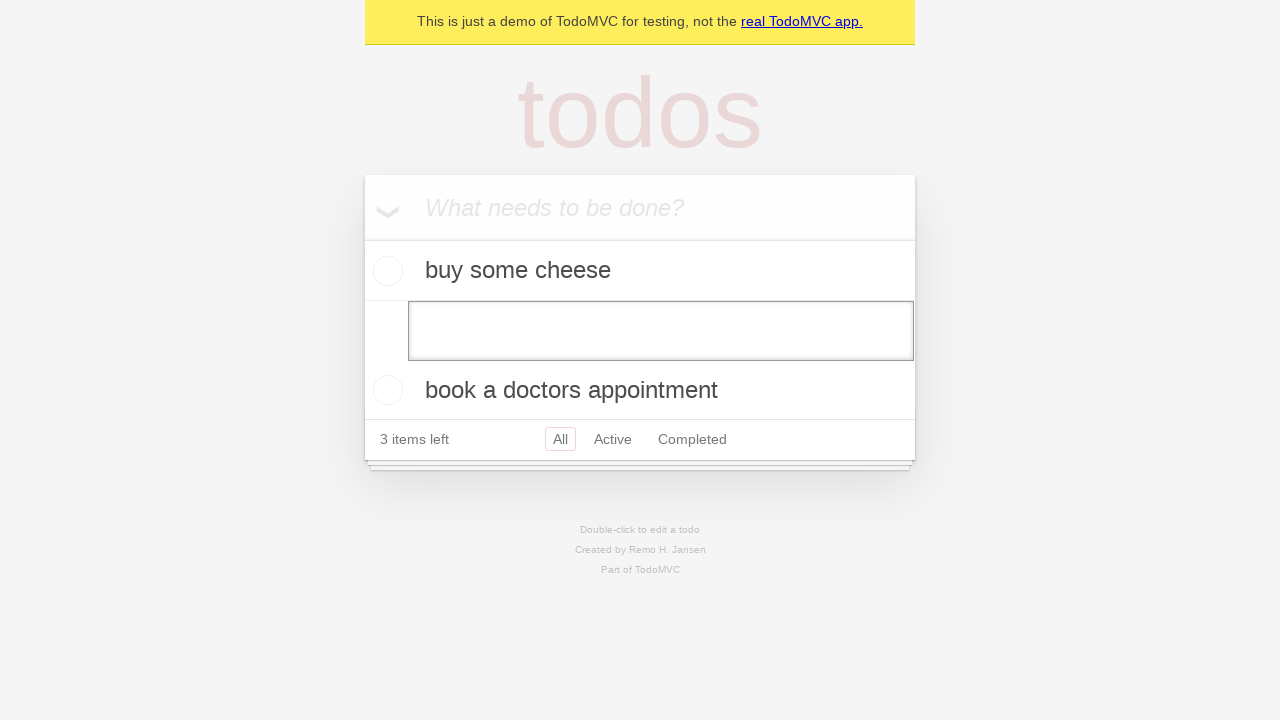

Pressed Enter to confirm deletion of todo item with empty text on internal:testid=[data-testid="todo-item"s] >> nth=1 >> internal:role=textbox[nam
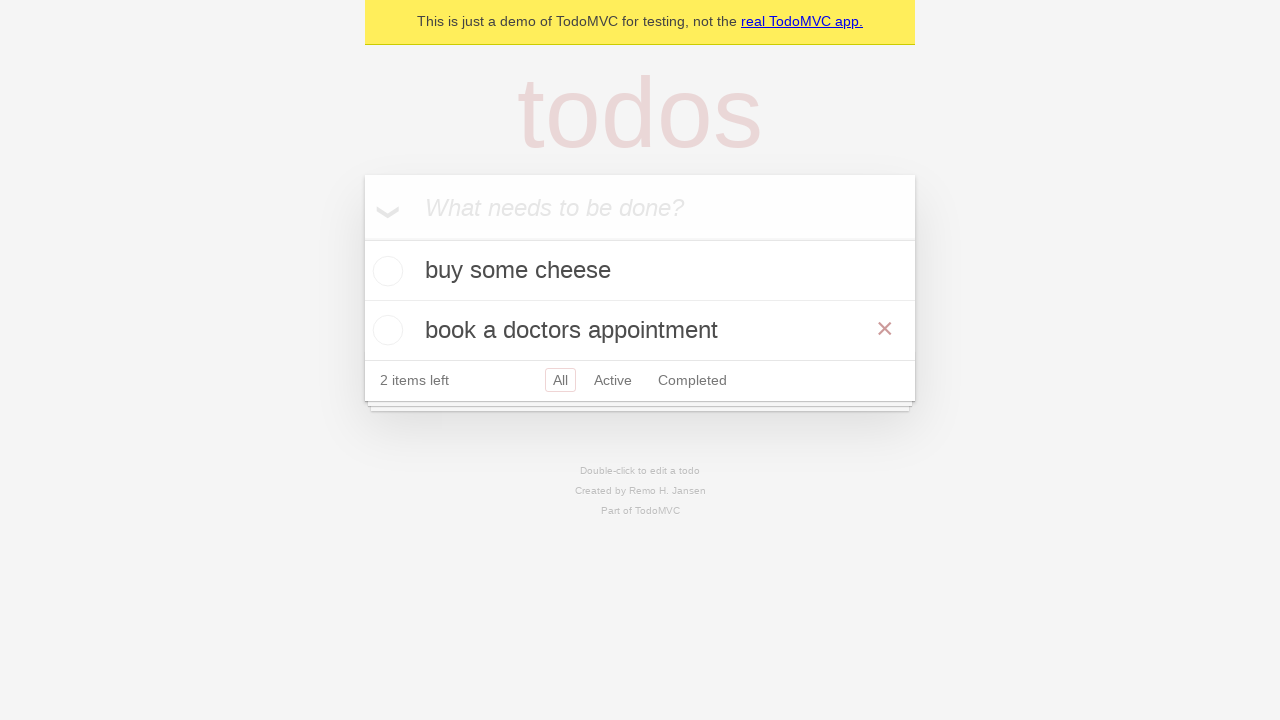

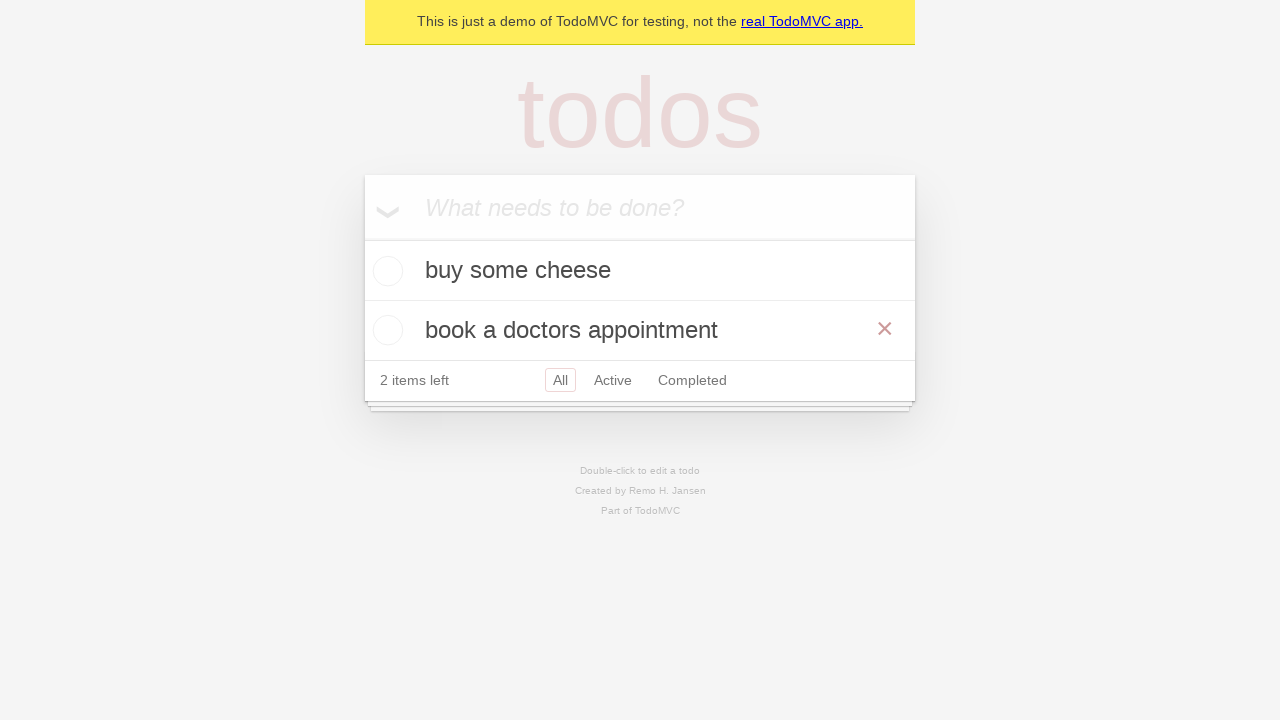